Tests drag-and-drop functionality by dragging a source element onto a target element and verifying the target displays "Dropped!" text after the operation.

Starting URL: http://automation-practice.emilos.pl/droppable.php

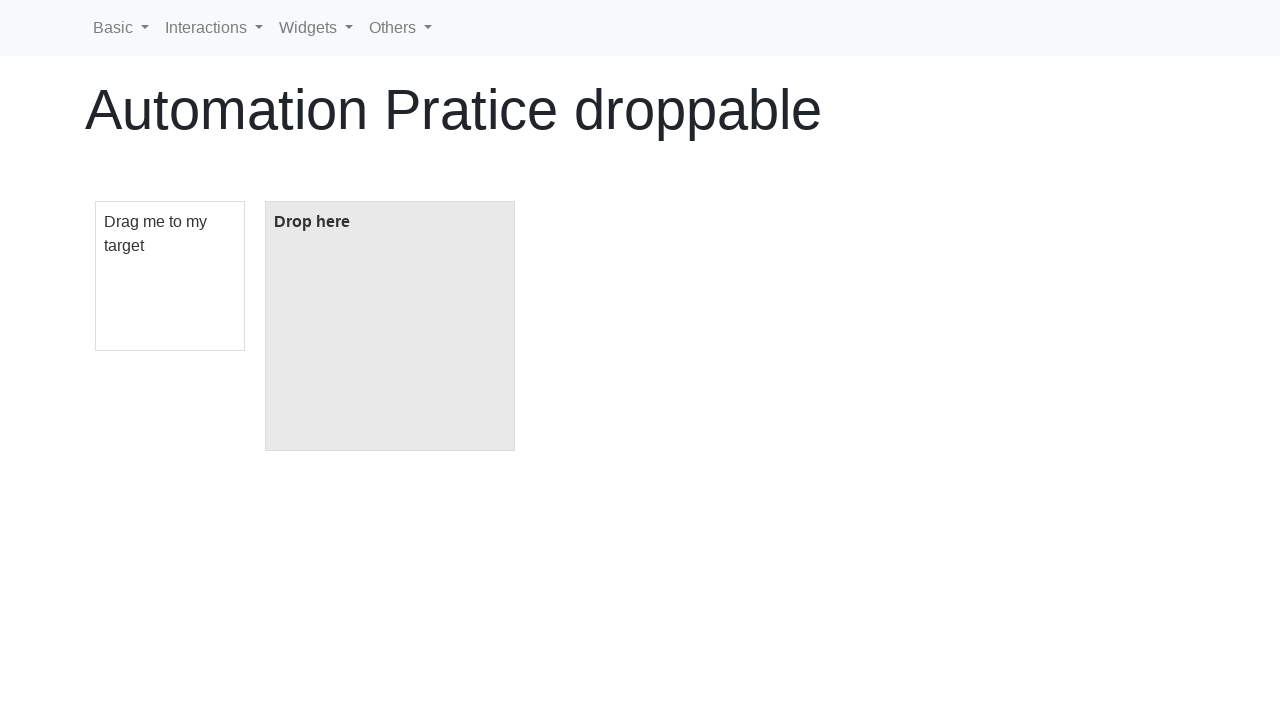

Located draggable source element with id 'draggable'
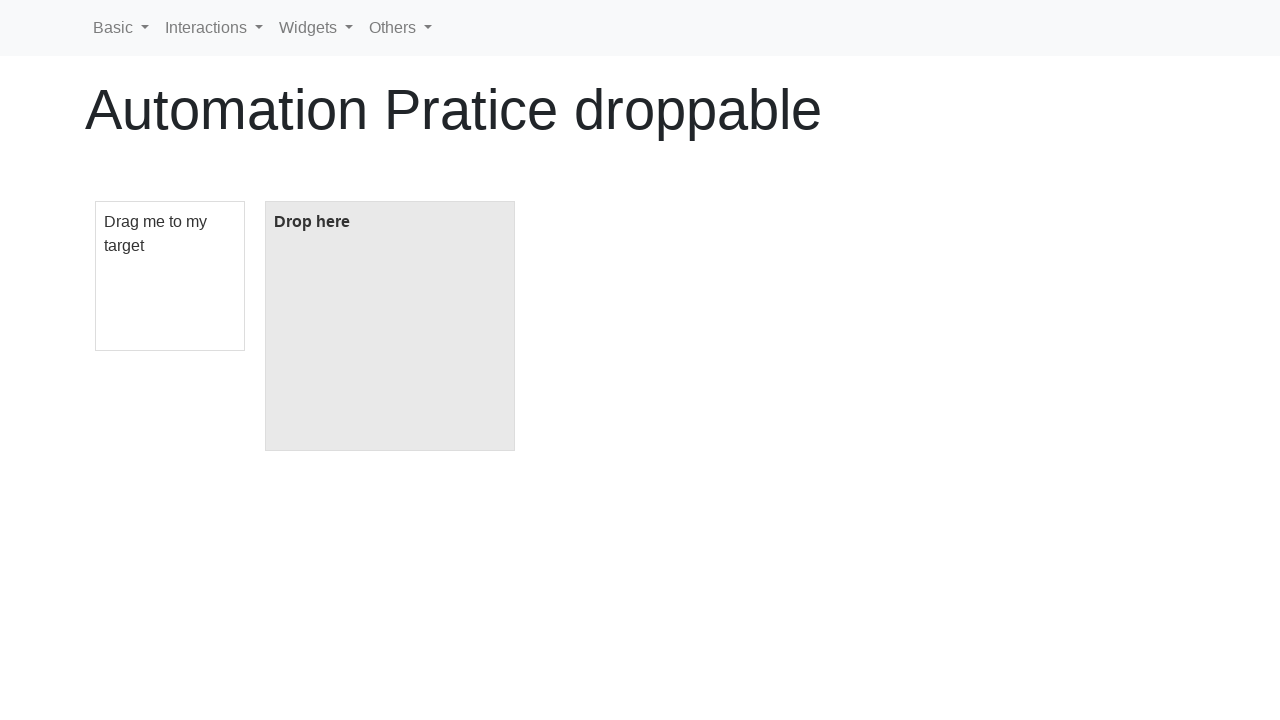

Located droppable target element with id 'droppable'
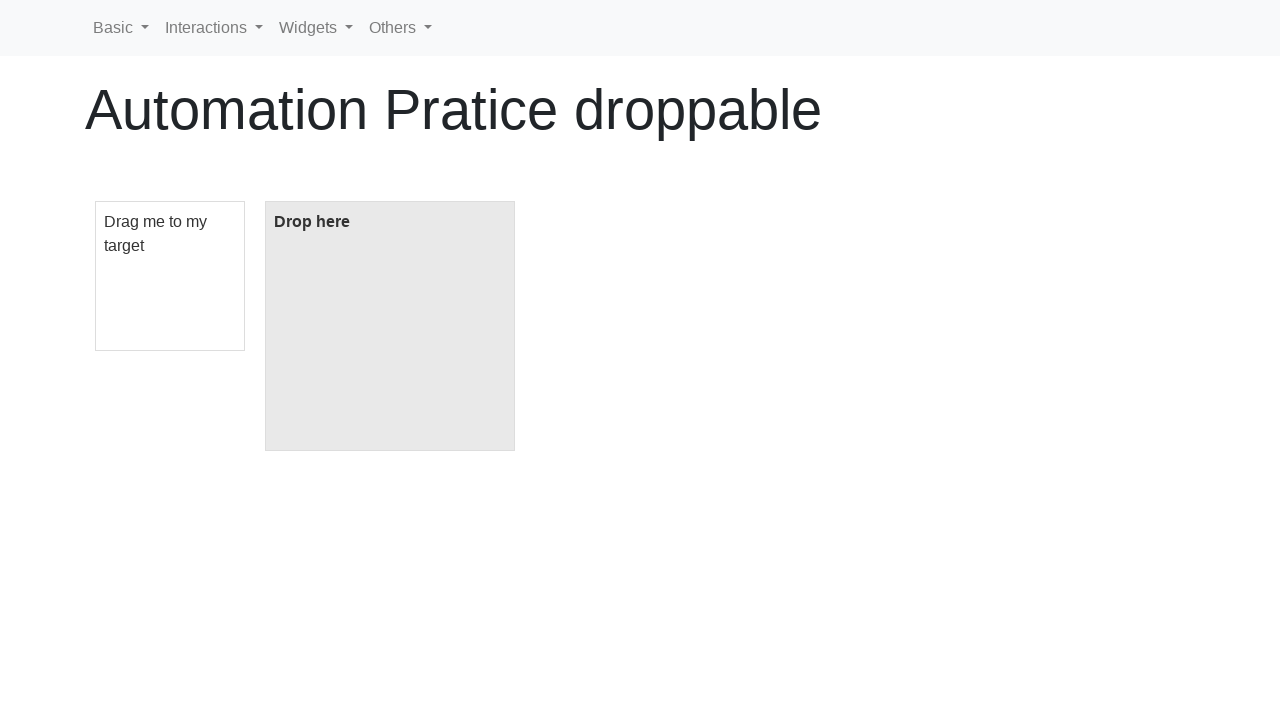

Dragged source element onto target element at (390, 326)
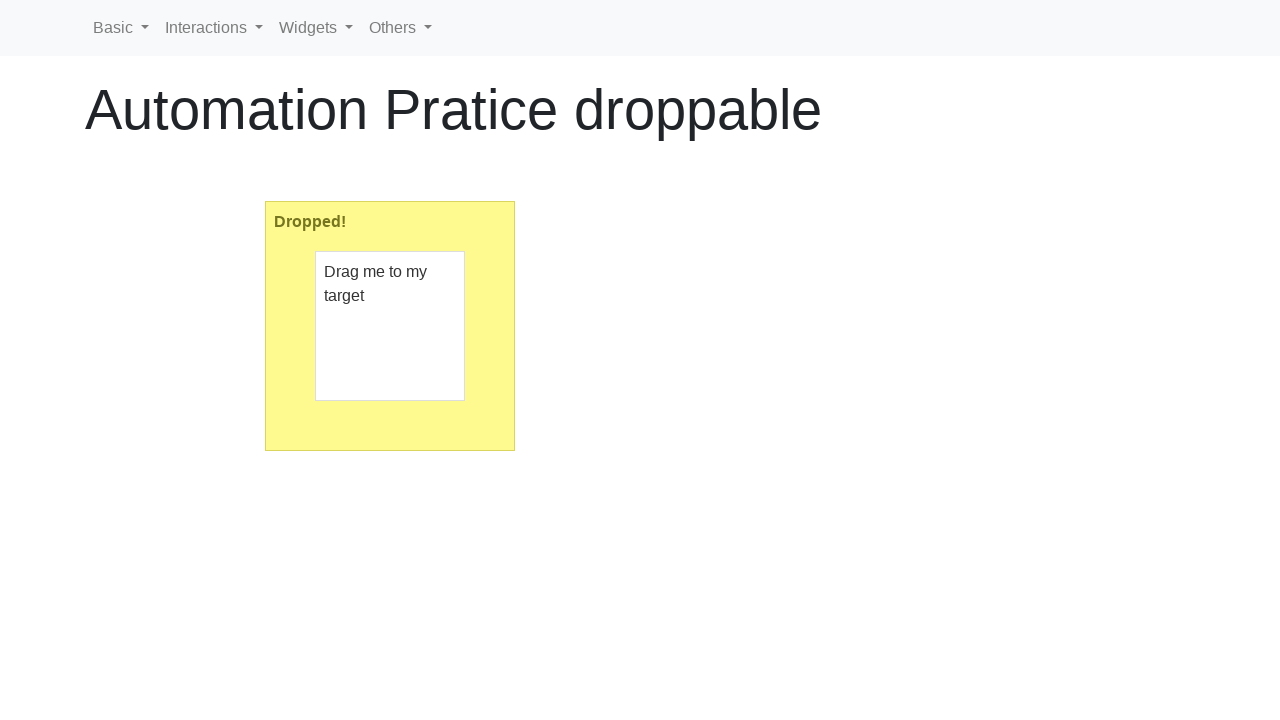

Retrieved text content from target element after drop
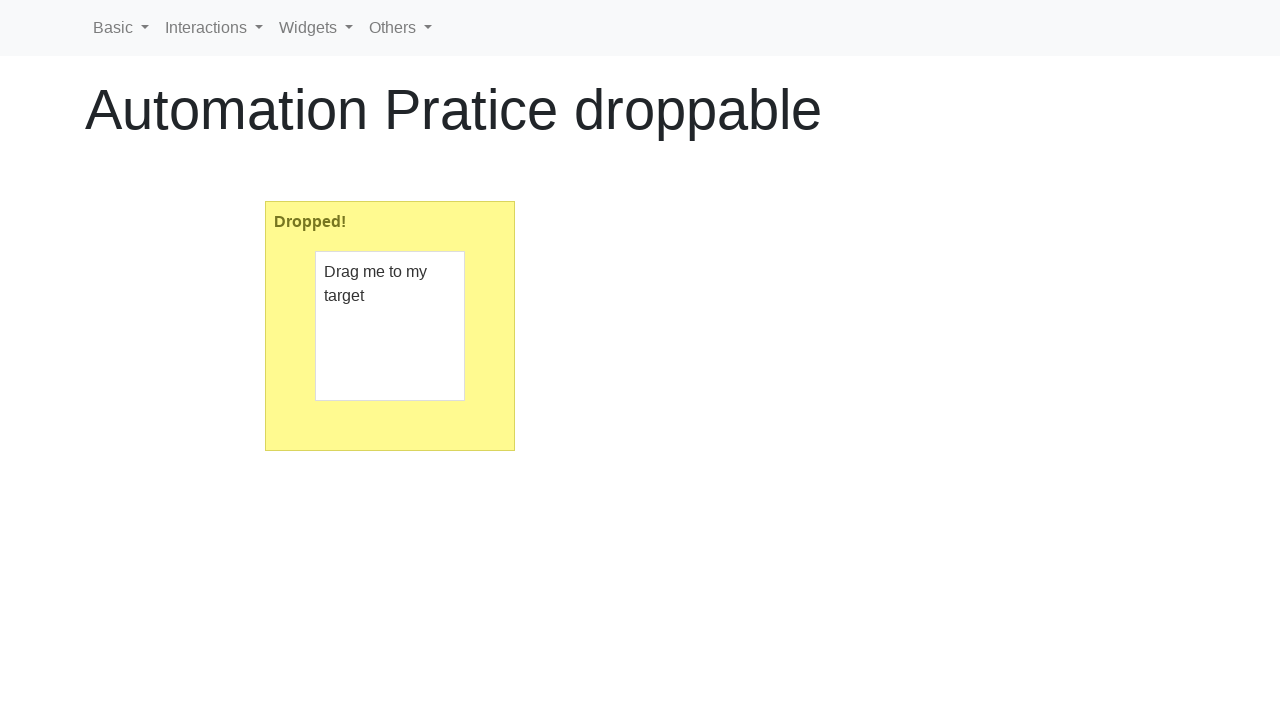

Verified target element displays 'Dropped!' text after drag-and-drop operation
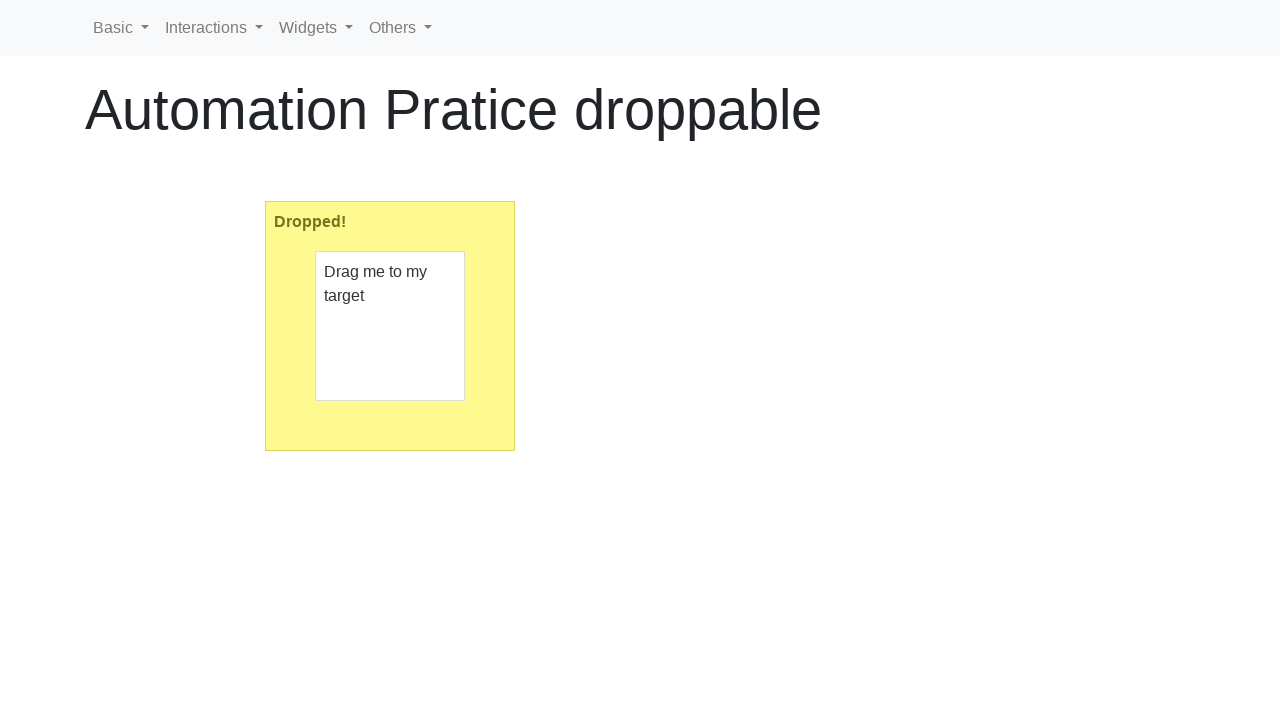

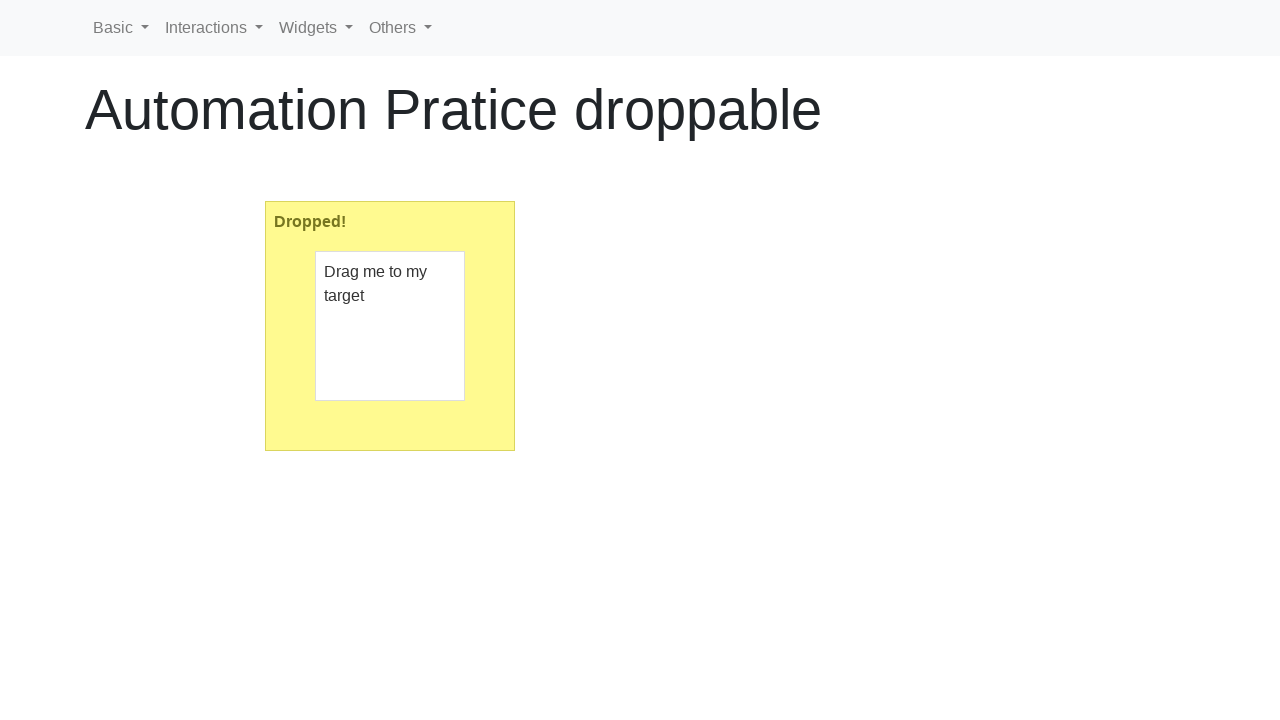